Tests nested iframe interaction by switching through multiple iframes to fill a text box

Starting URL: https://demo.automationtesting.in/Frames.html

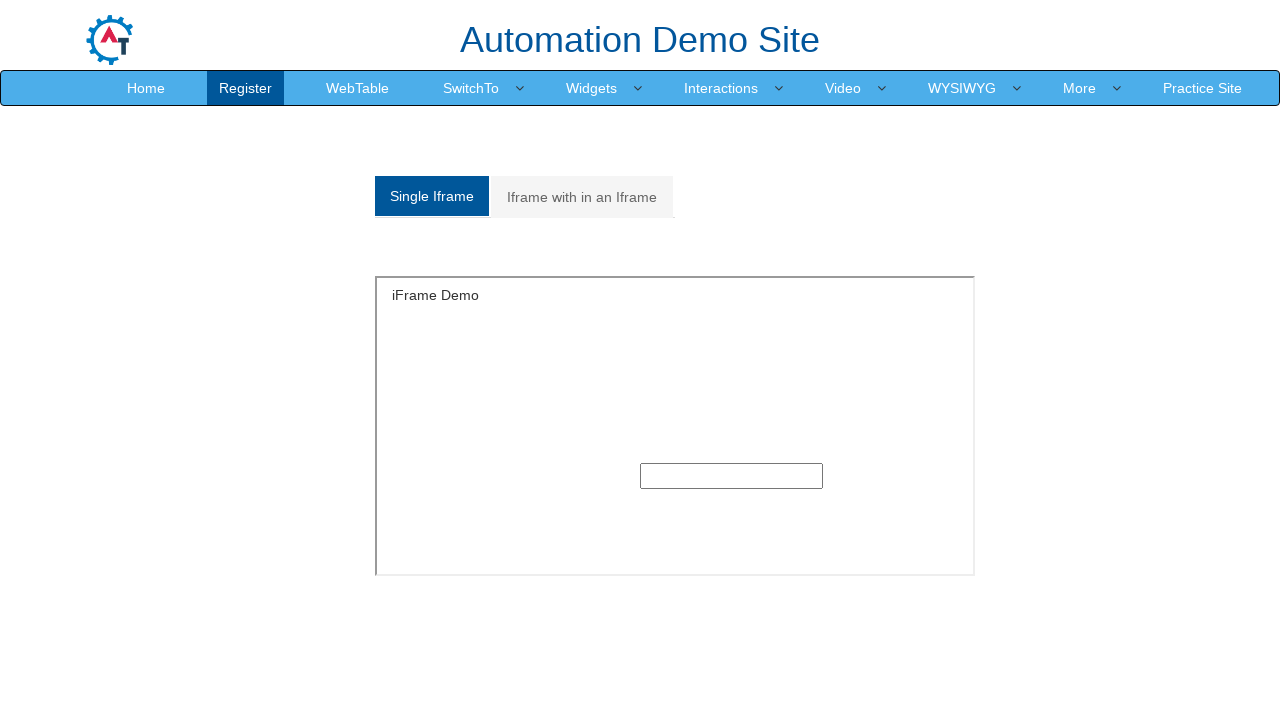

Clicked on 'Iframe with in an Iframe' button at (582, 197) on xpath=//*[contains(text(),'Iframe with in an Iframe')]
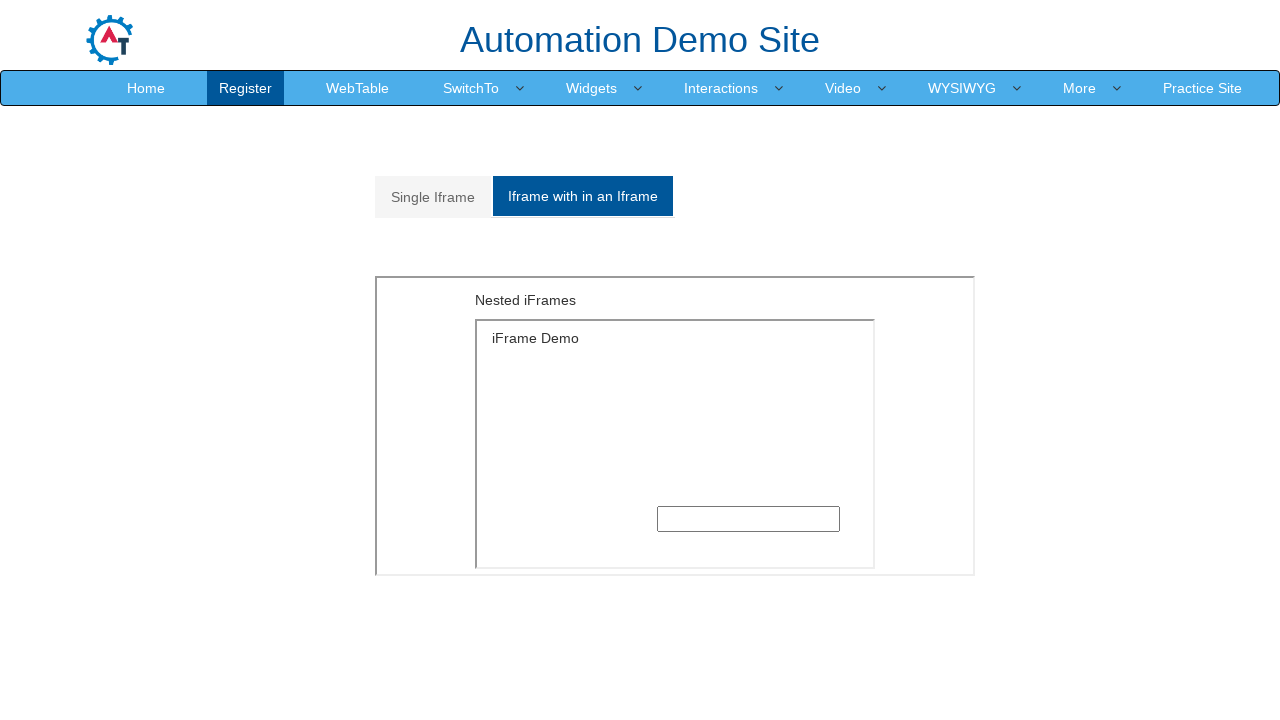

Located outer iframe with src='MultipleFrames.html'
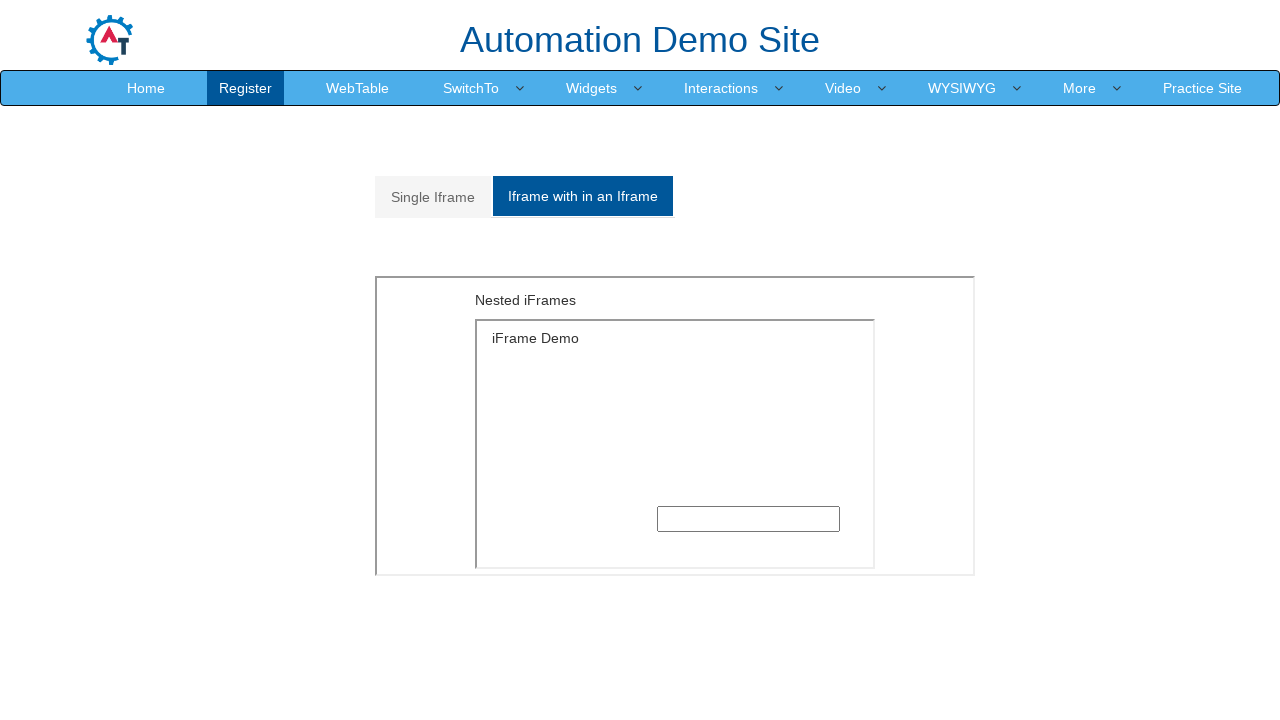

Located inner iframe within outer iframe
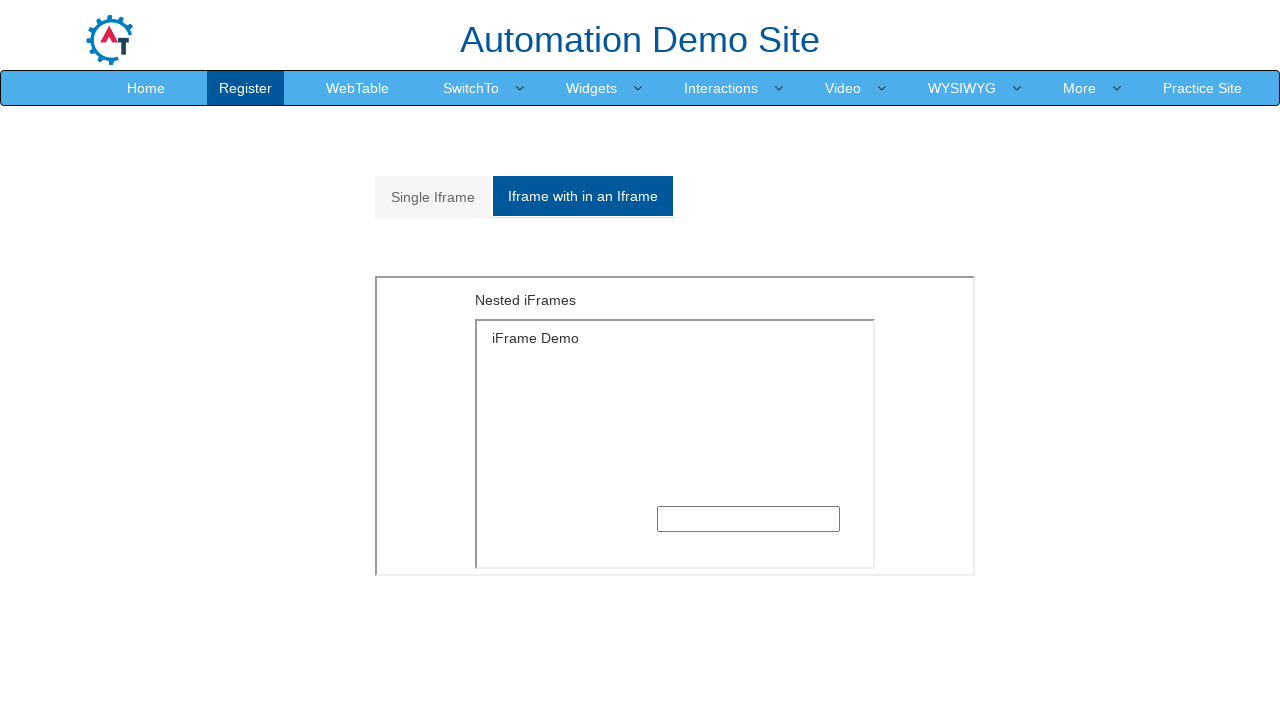

Filled text input field with 'Prime Tech' in nested iframe on iframe[src='MultipleFrames.html'] >> internal:control=enter-frame >> iframe >> n
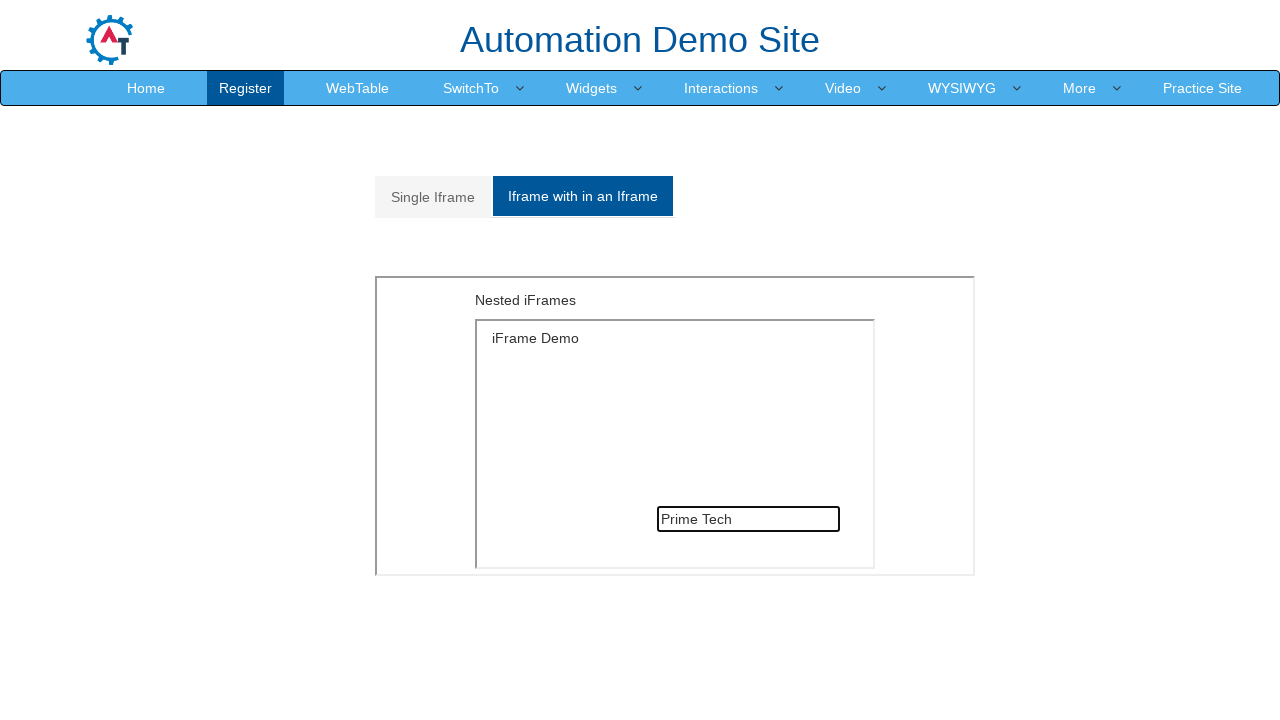

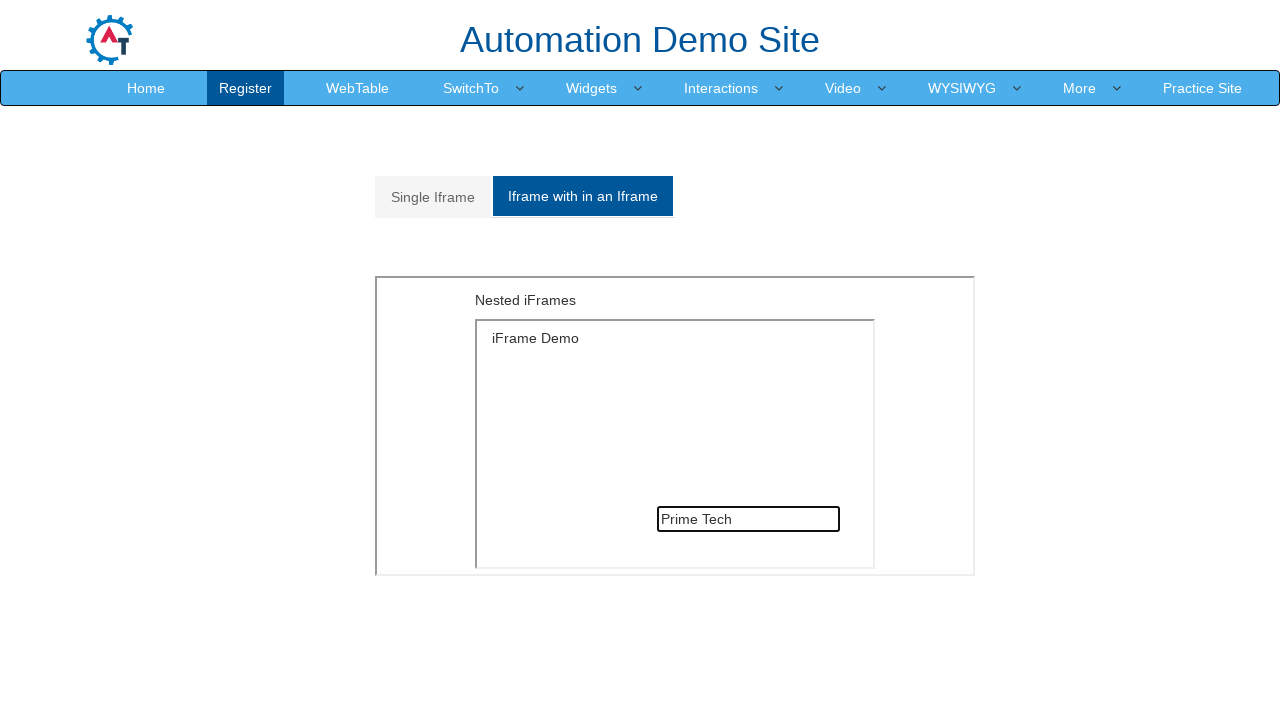